Tests file download functionality by navigating to a download page and verifying that download links are present with valid href attributes.

Starting URL: http://the-internet.herokuapp.com/download

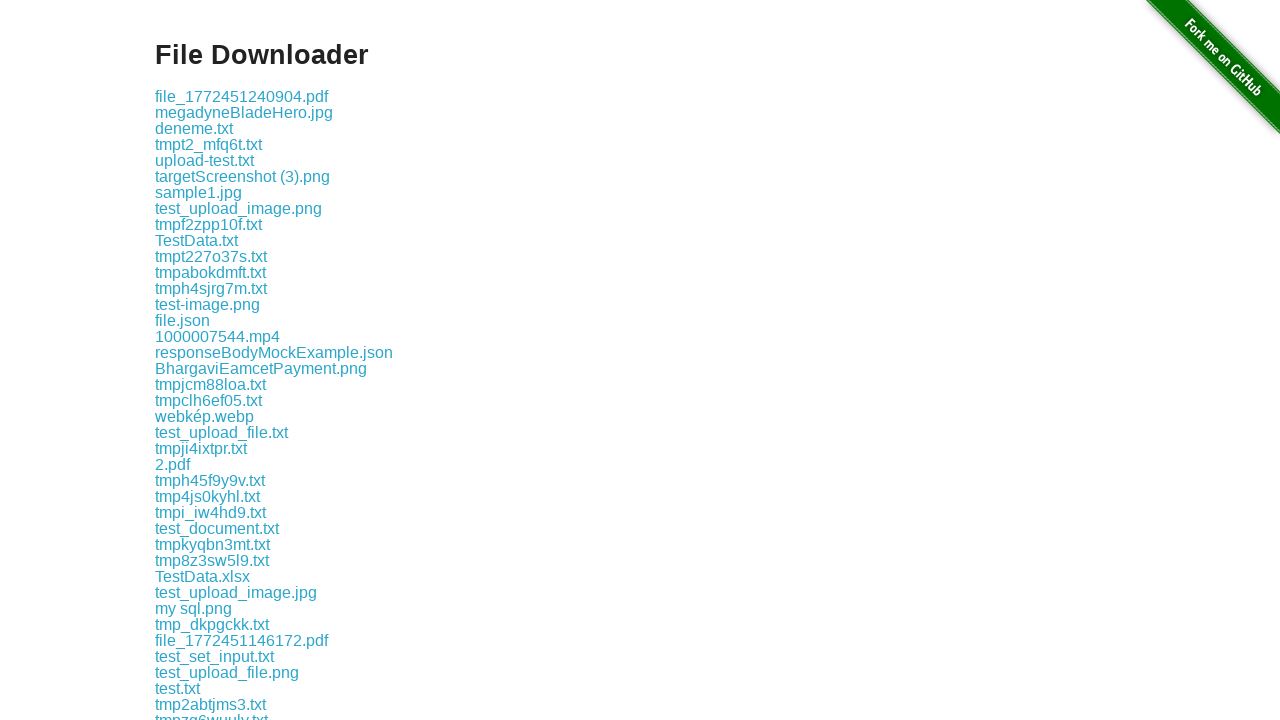

Waited for download links to load on the page
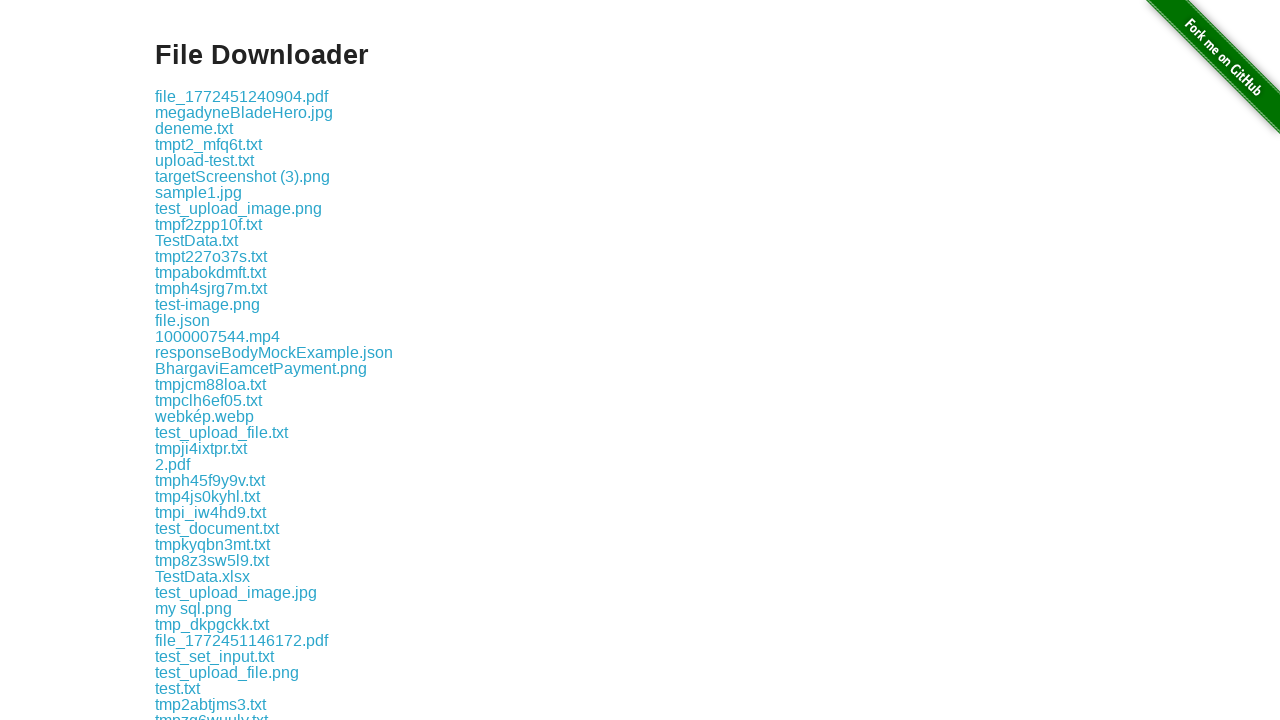

Located the first download link
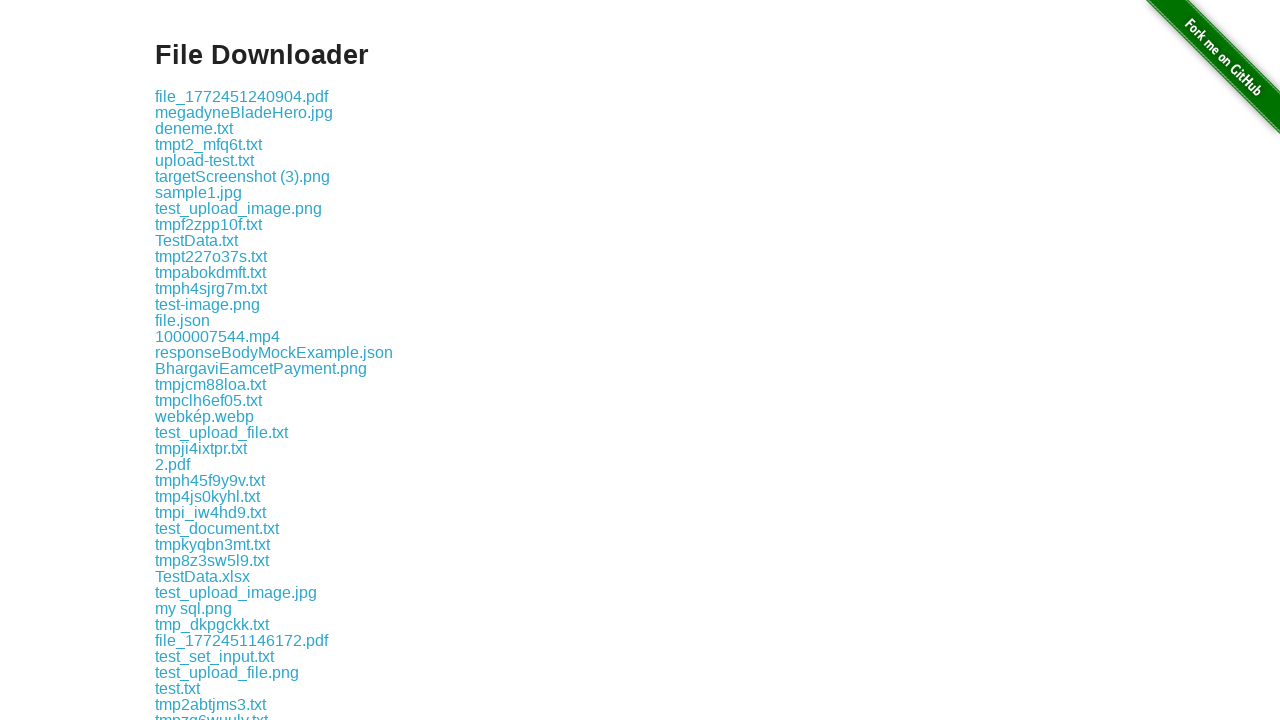

Retrieved href attribute from download link
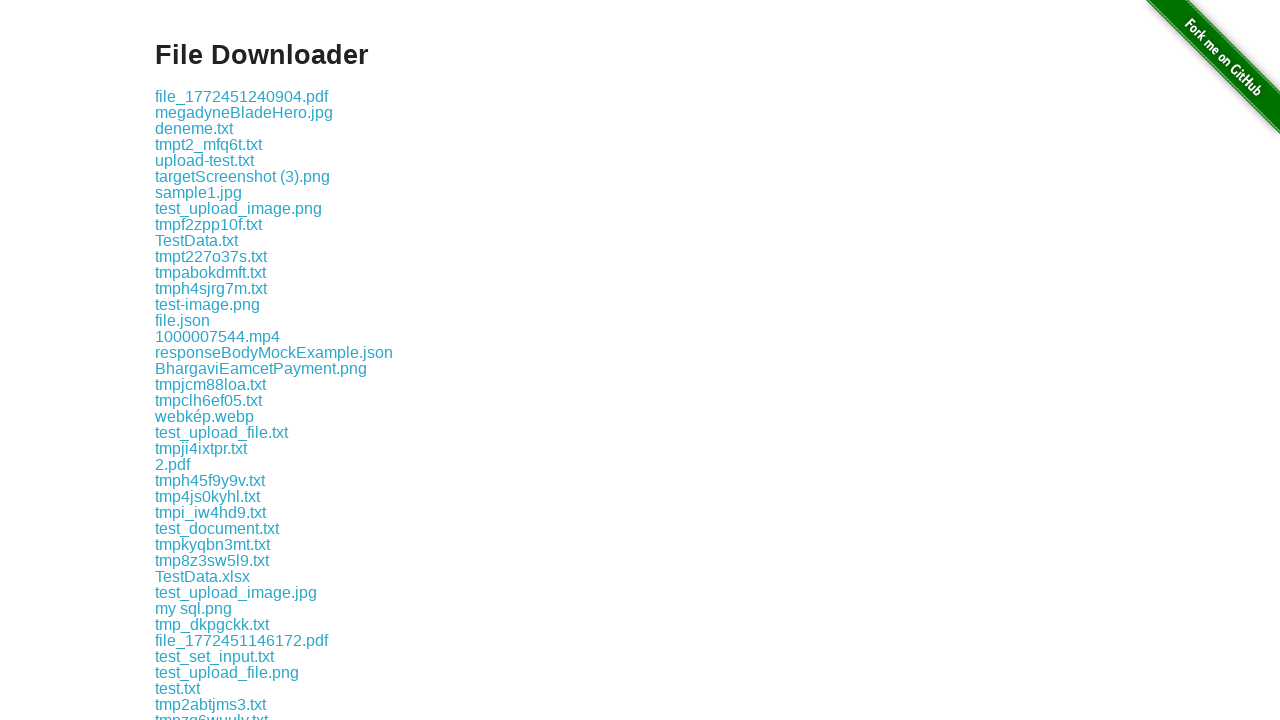

Verified download link has valid href attribute
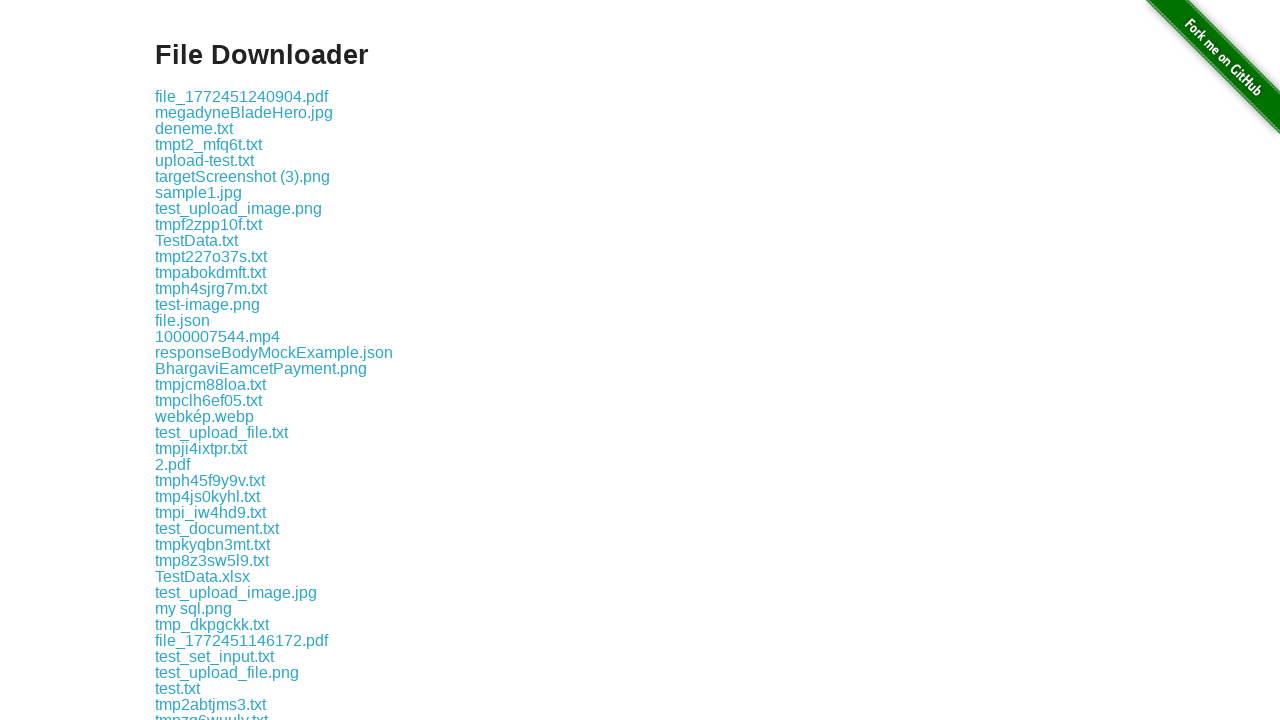

Clicked the download link to initiate file download at (242, 96) on .example a >> nth=0
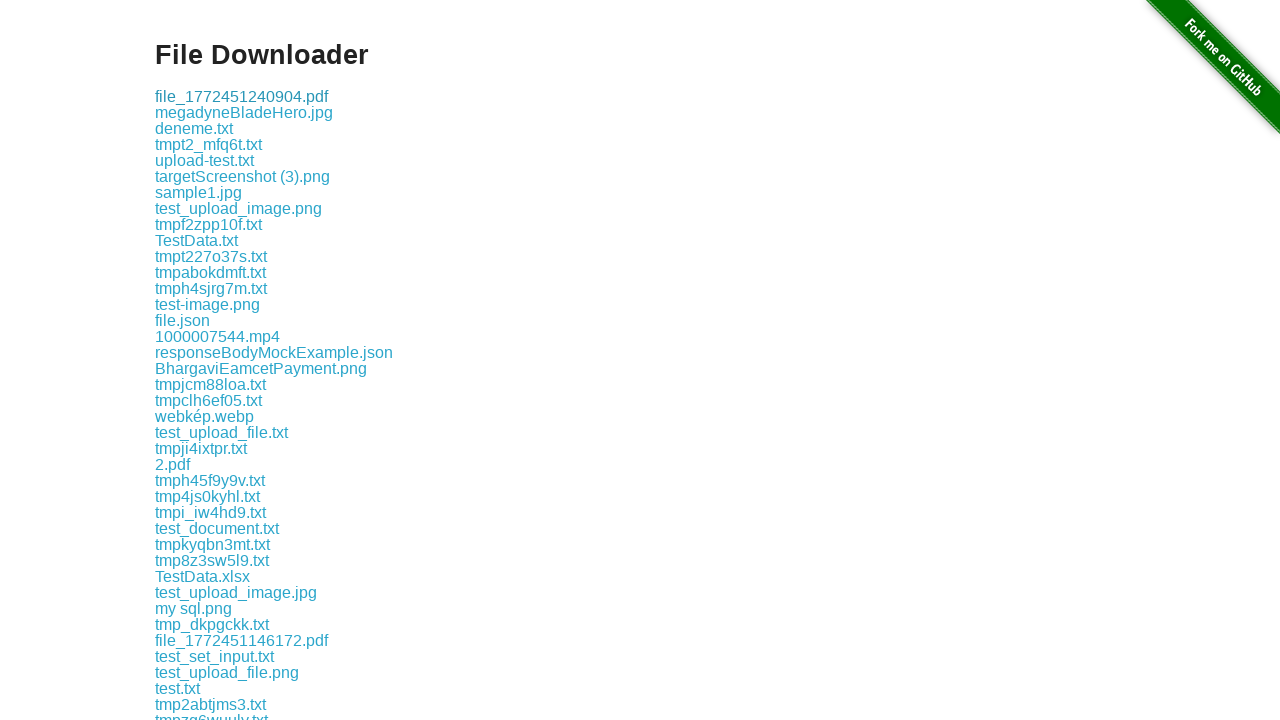

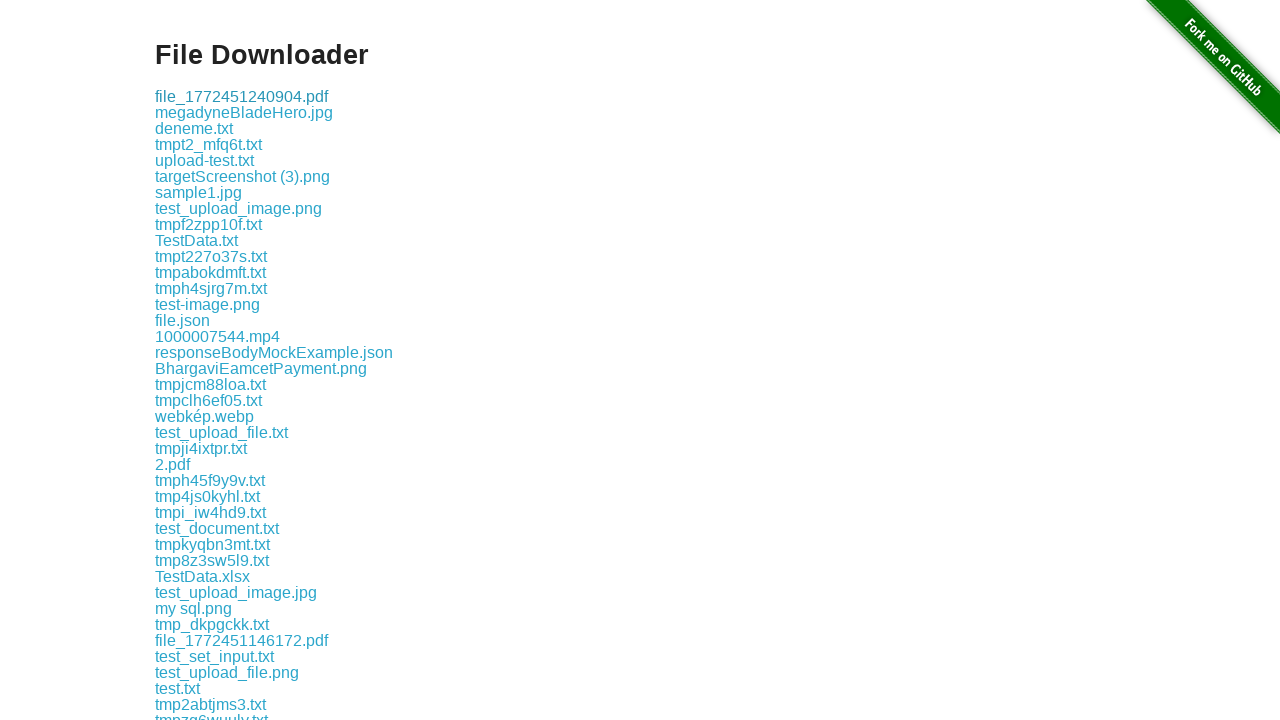